Tests relative locator functionality on a practice page by clicking checkboxes positioned to the left of specific user names and retrieving the role text to the right of a user name.

Starting URL: https://selectorshub.com/xpath-practice-page/

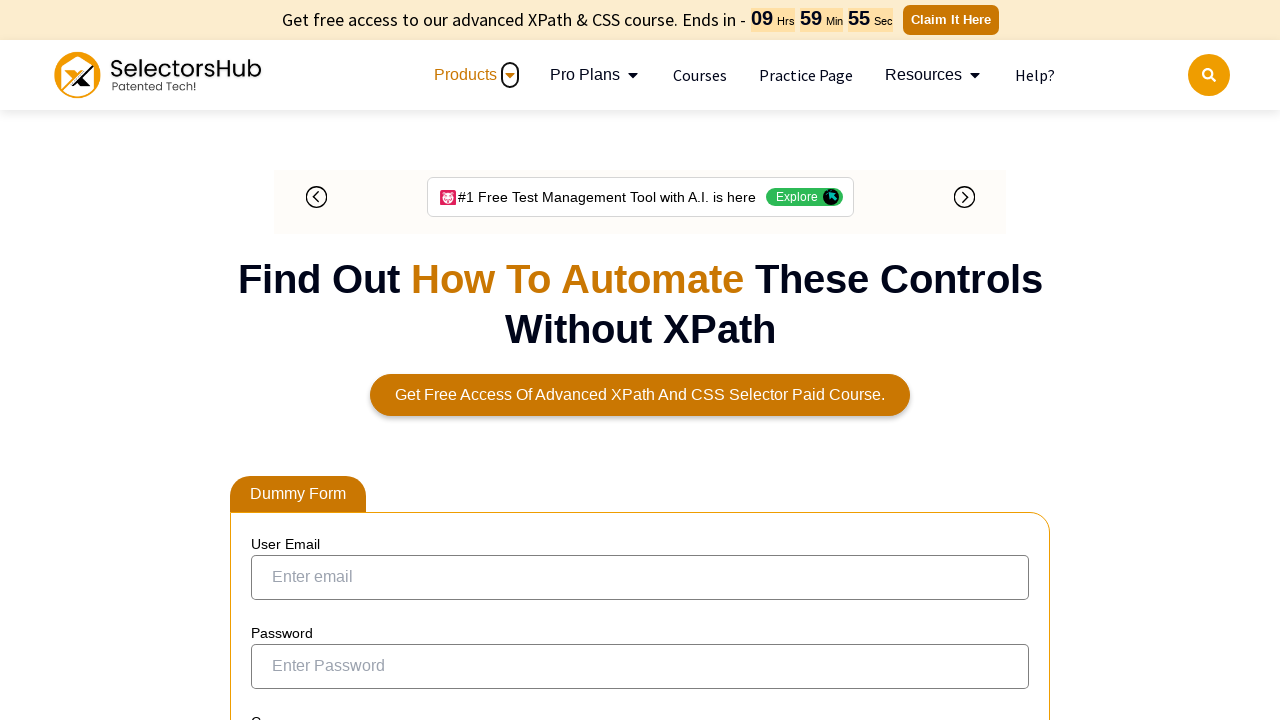

Clicked checkbox to the left of Joe.Root at (274, 353) on input[type='checkbox']:left-of(:text('Joe.Root')) >> nth=0
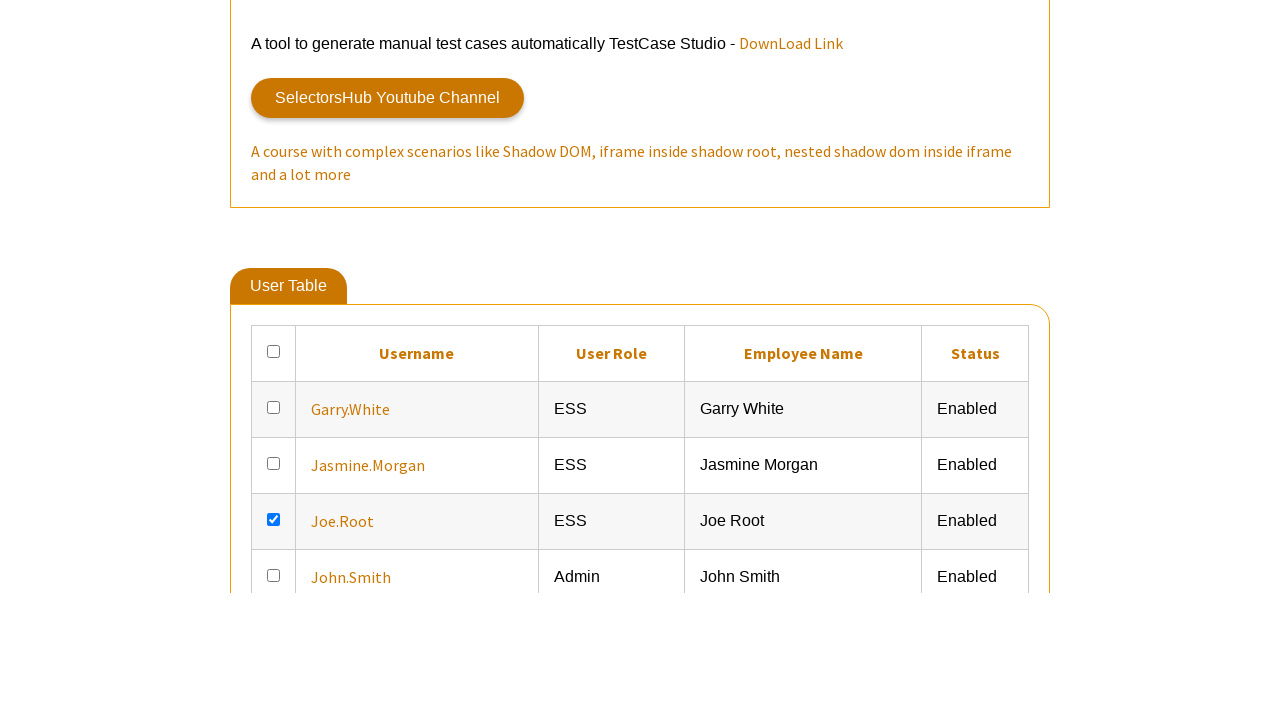

Clicked checkbox to the left of Garry.white at (274, 609) on input[type='checkbox']:left-of(:text('Garry.white')) >> nth=0
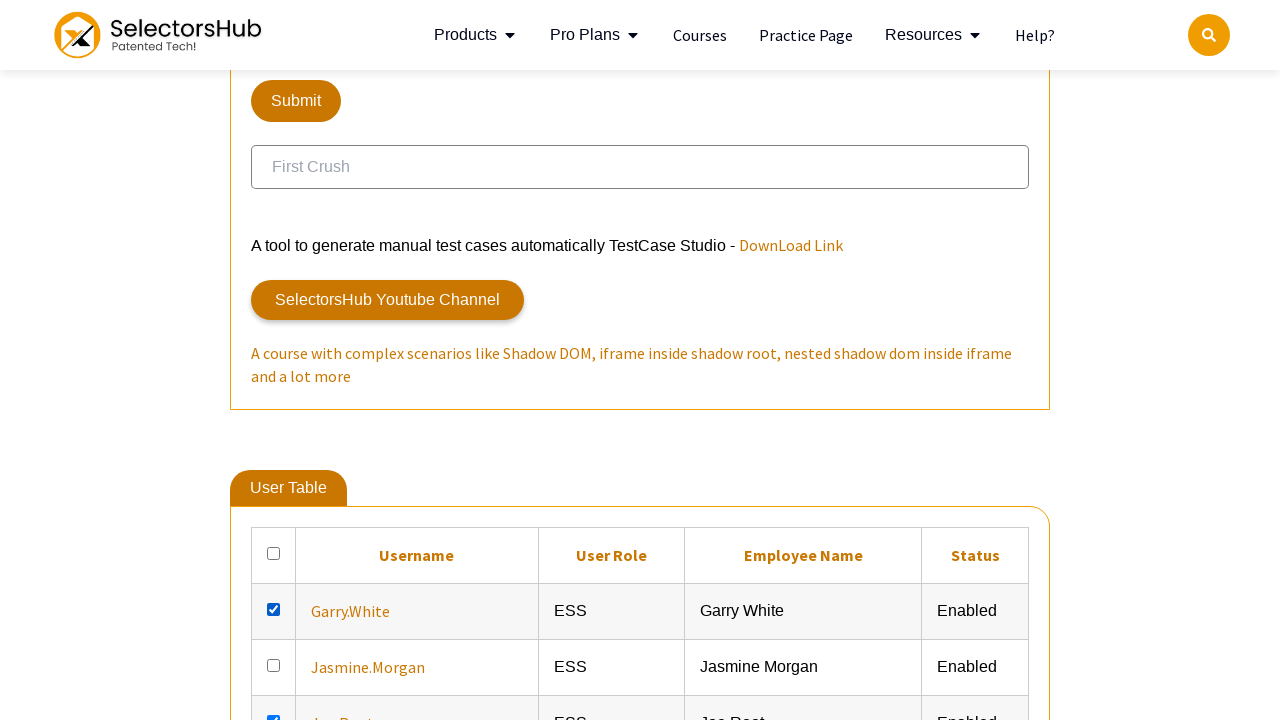

Clicked checkbox to the left of Jordan.Mathews at (274, 360) on input[type='checkbox']:left-of(:text('Jordan.Mathews')) >> nth=0
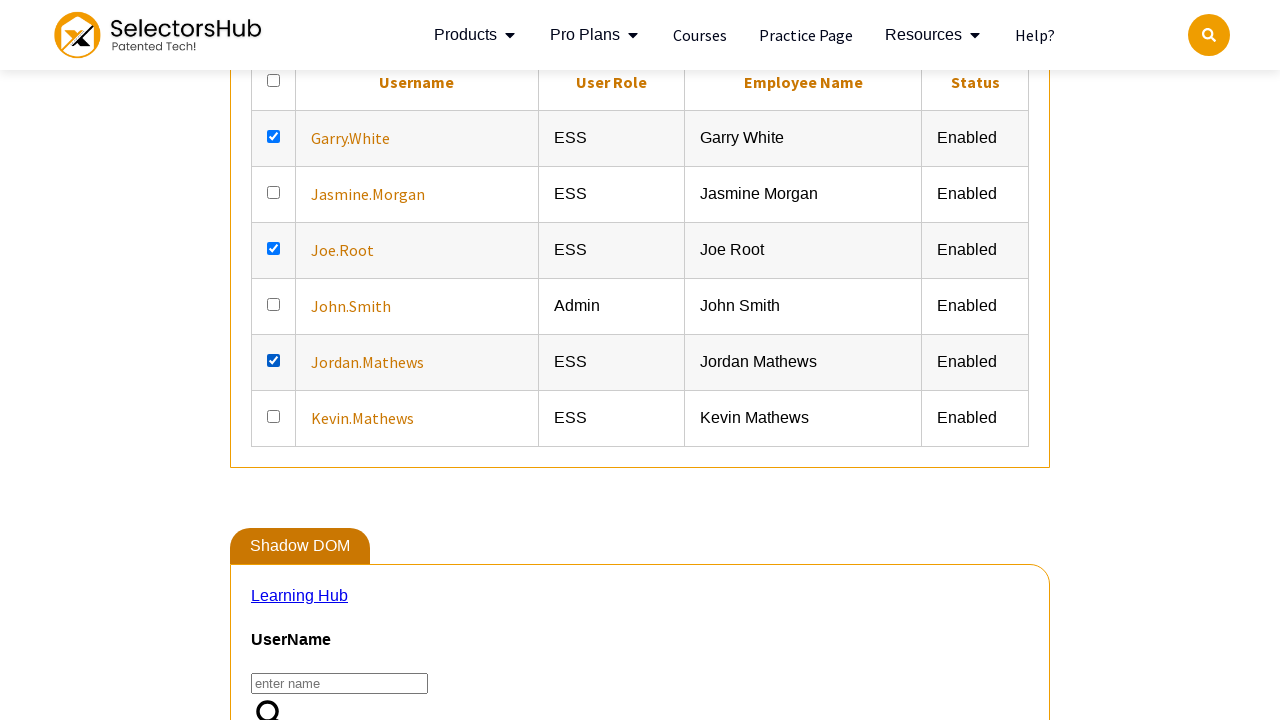

Retrieved user role text to the right of Joe.Root
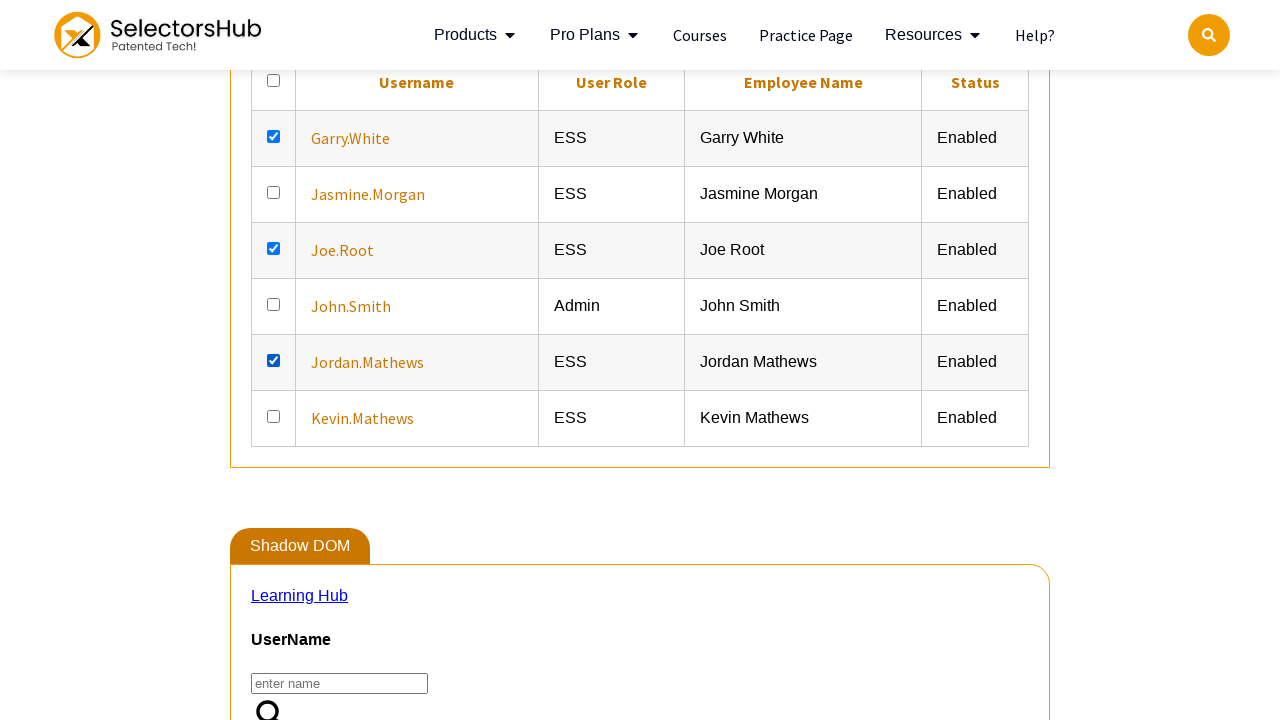

Printed user role: ESS
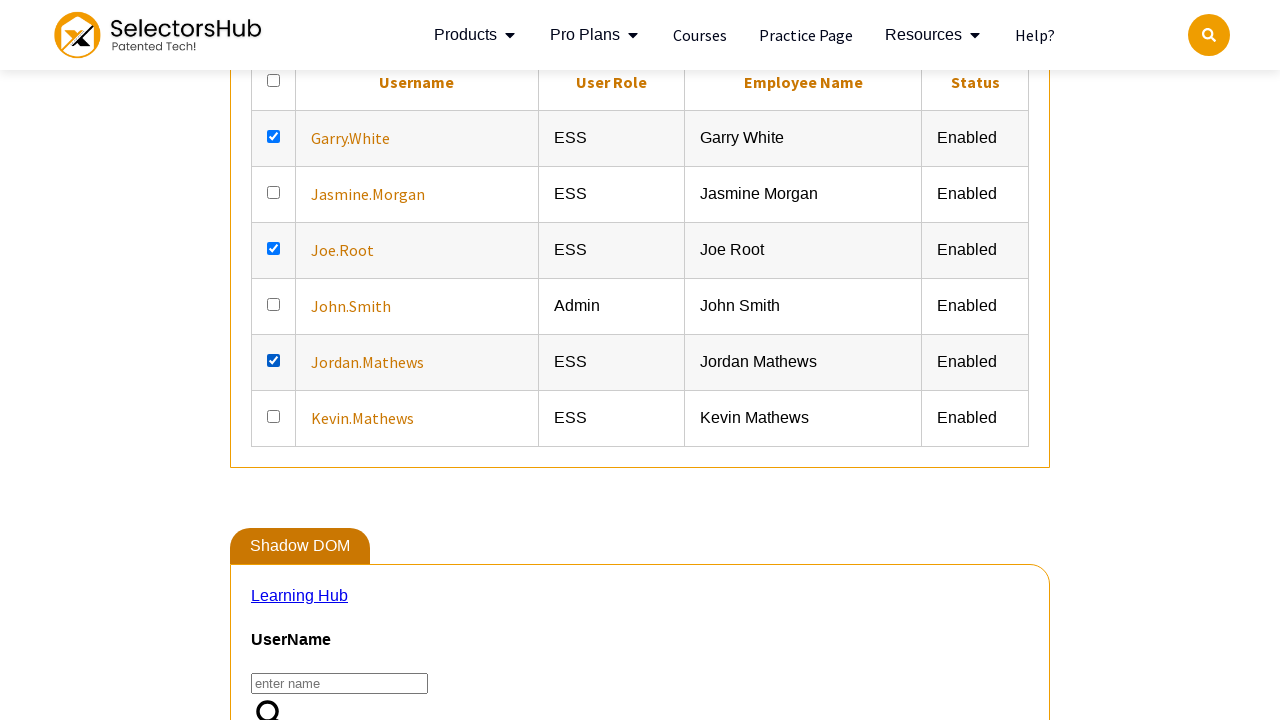

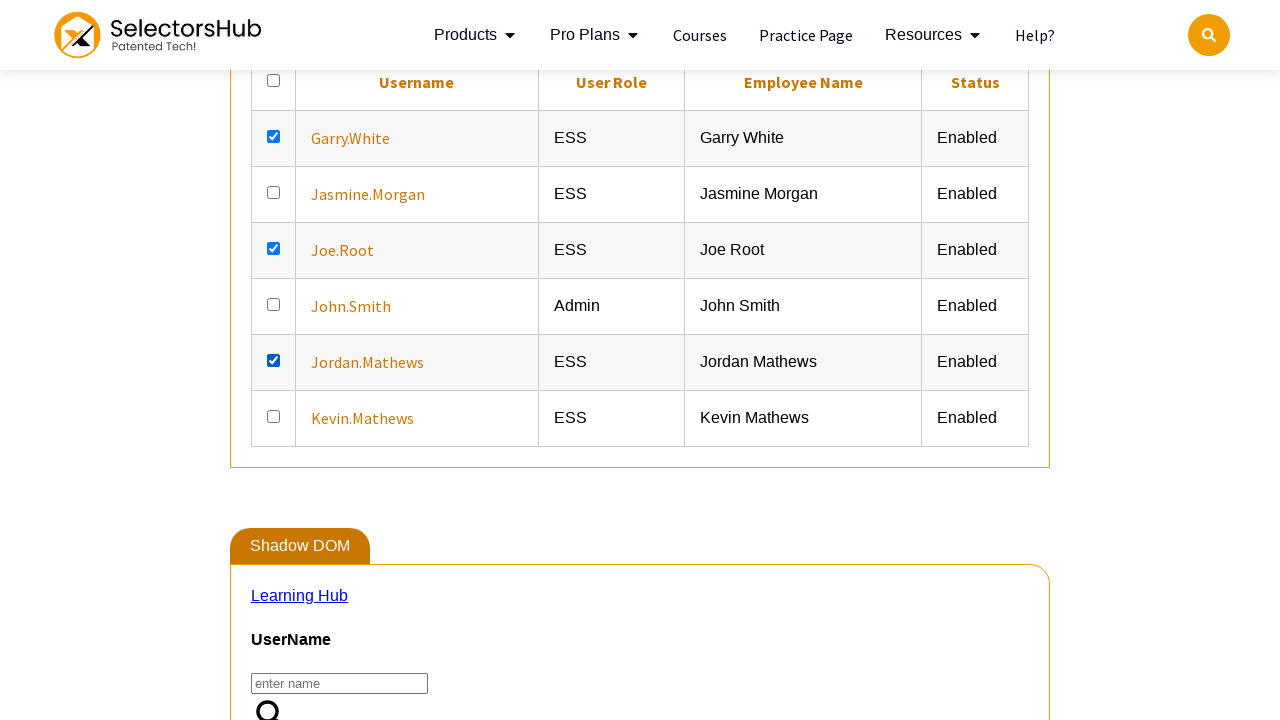